Waits for a price to drop to $100, then books and solves a math problem by calculating logarithm of a trigonometric expression

Starting URL: http://suninjuly.github.io/explicit_wait2.html

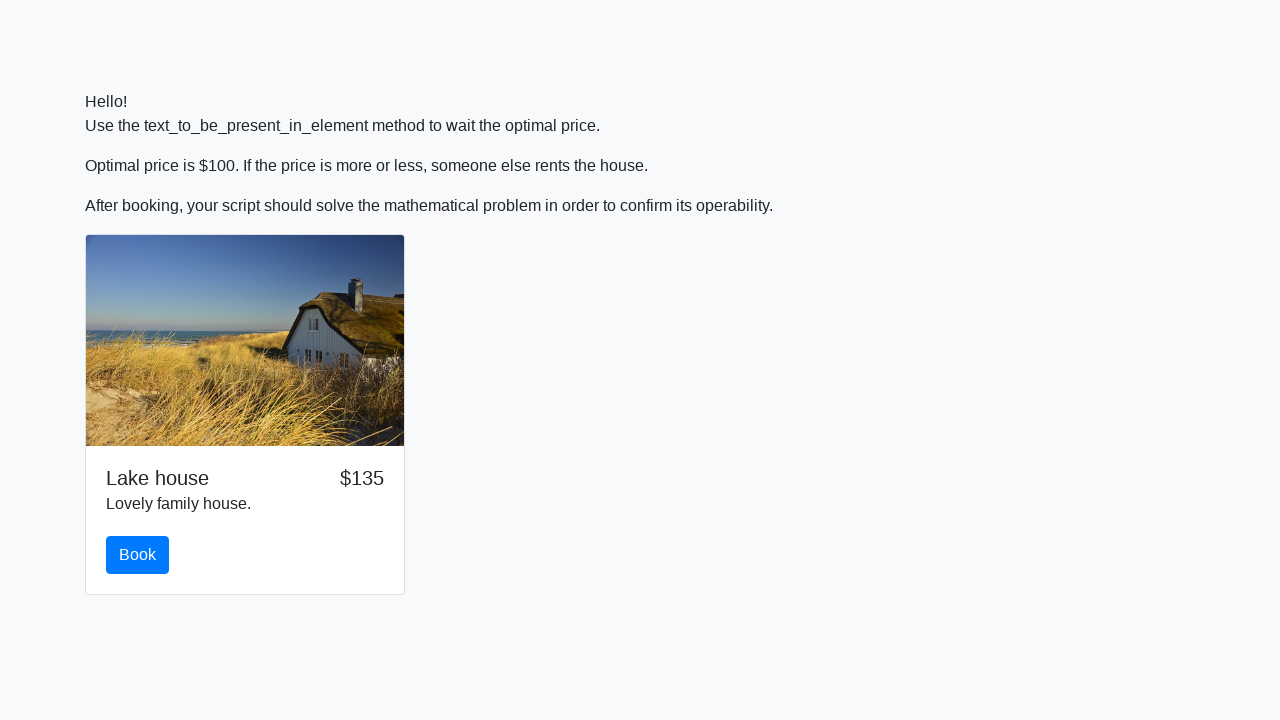

Waited for price to drop to $100
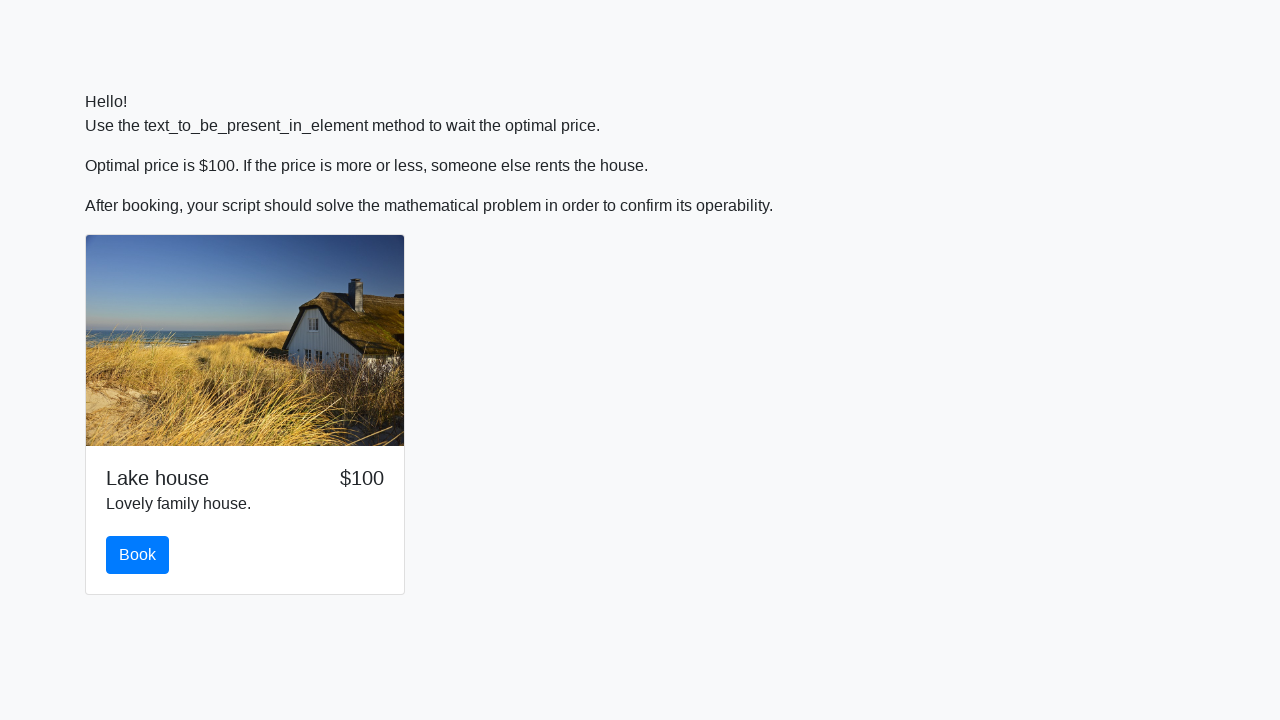

Clicked the book button at (138, 555) on button#book.btn
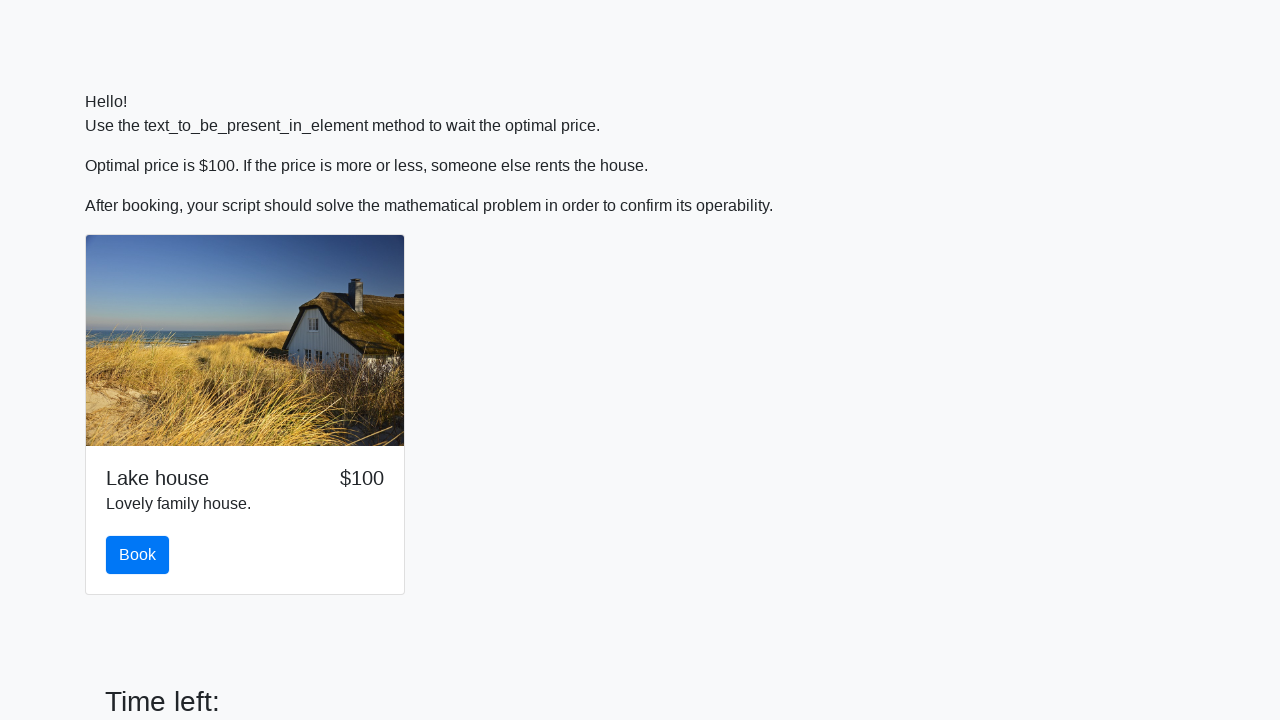

Scrolled to math problem input value
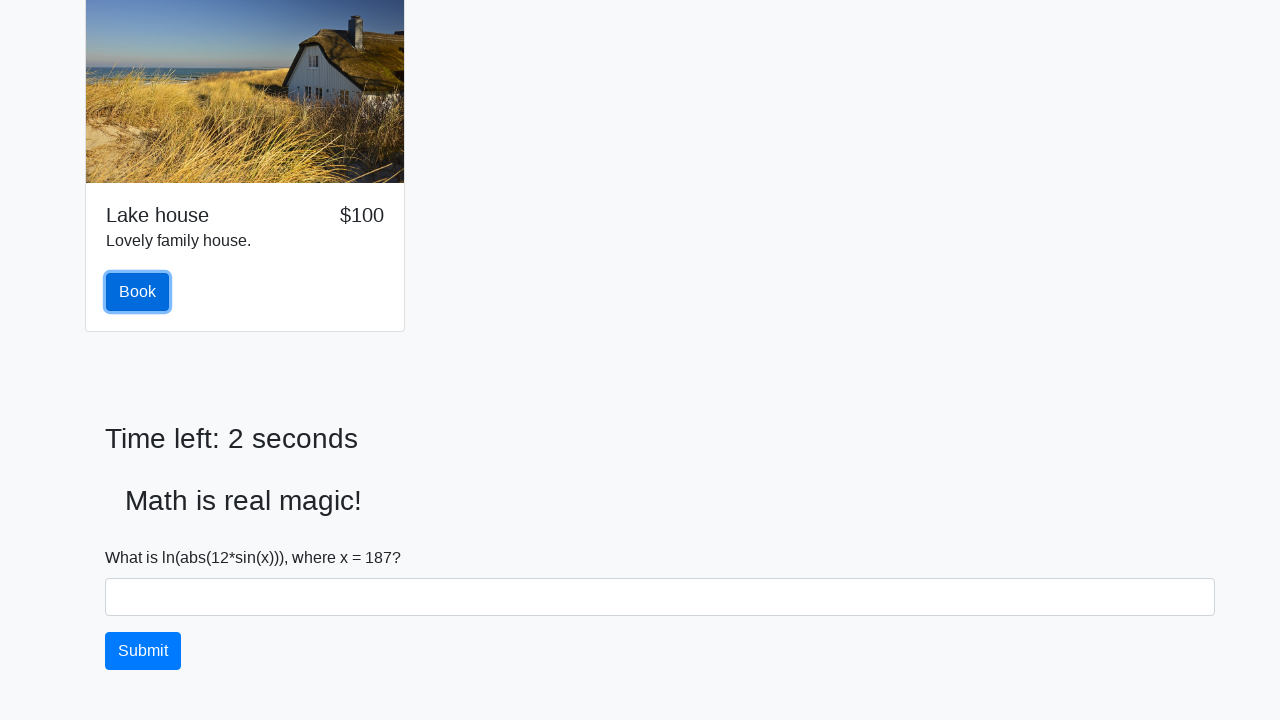

Retrieved x value from input: 187
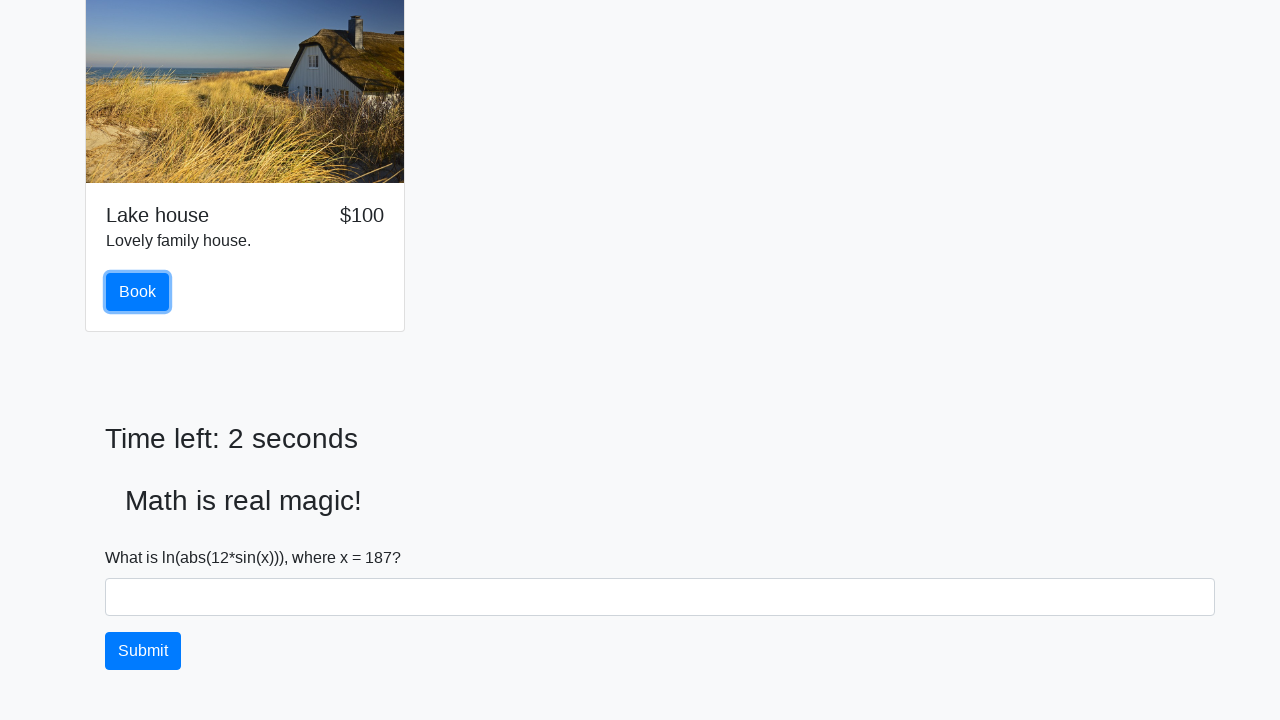

Calculated logarithm of trigonometric expression: 2.4820736640629075
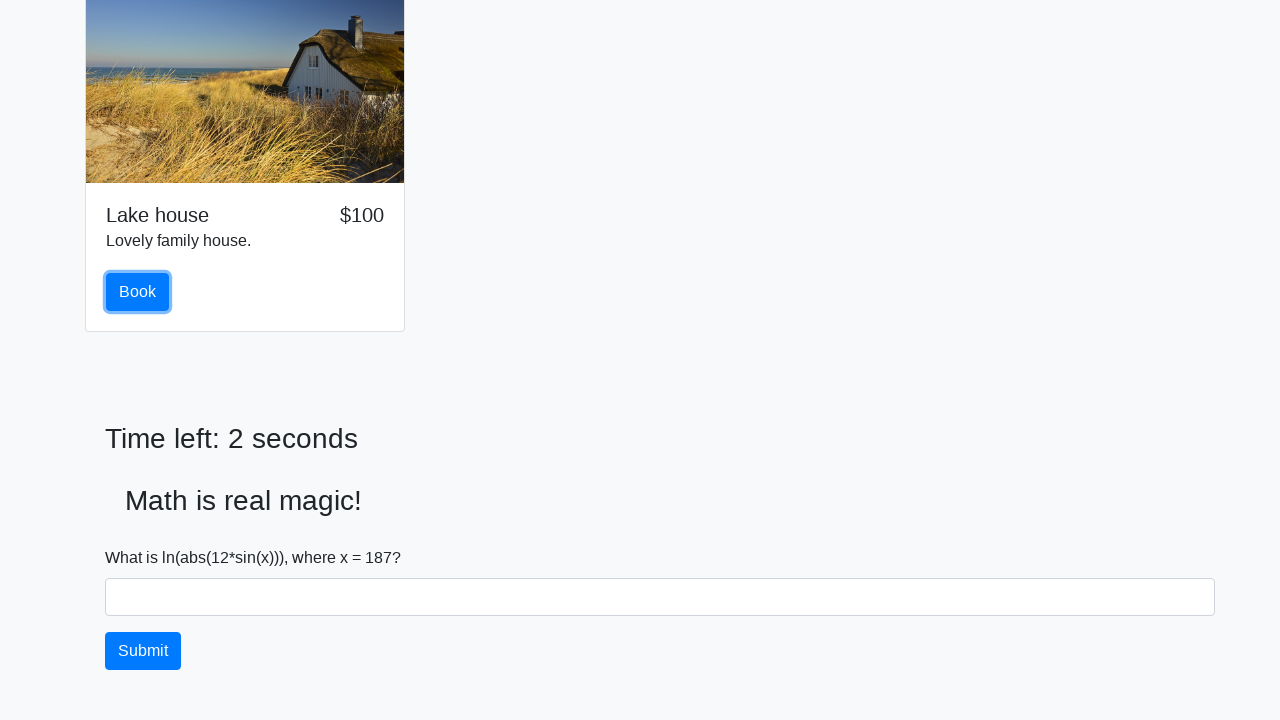

Filled answer field with calculated value: 2.4820736640629075 on input#answer
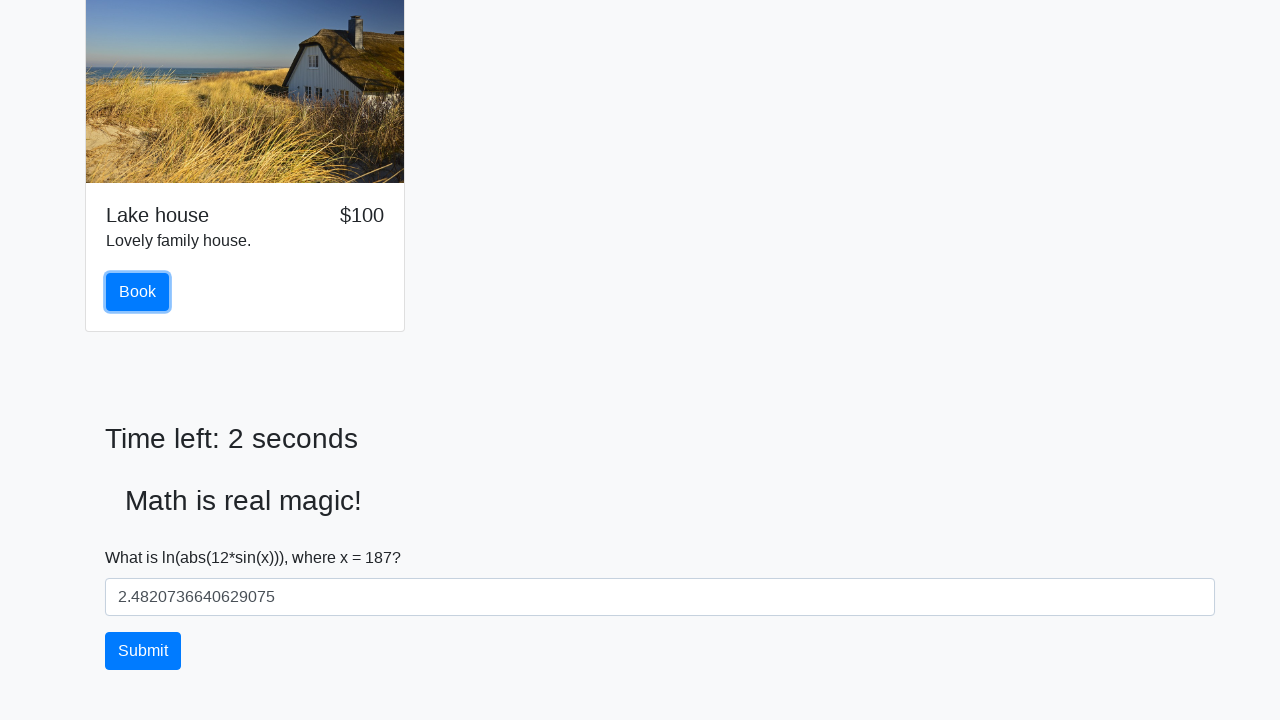

Clicked the solve button at (143, 651) on button#solve.btn
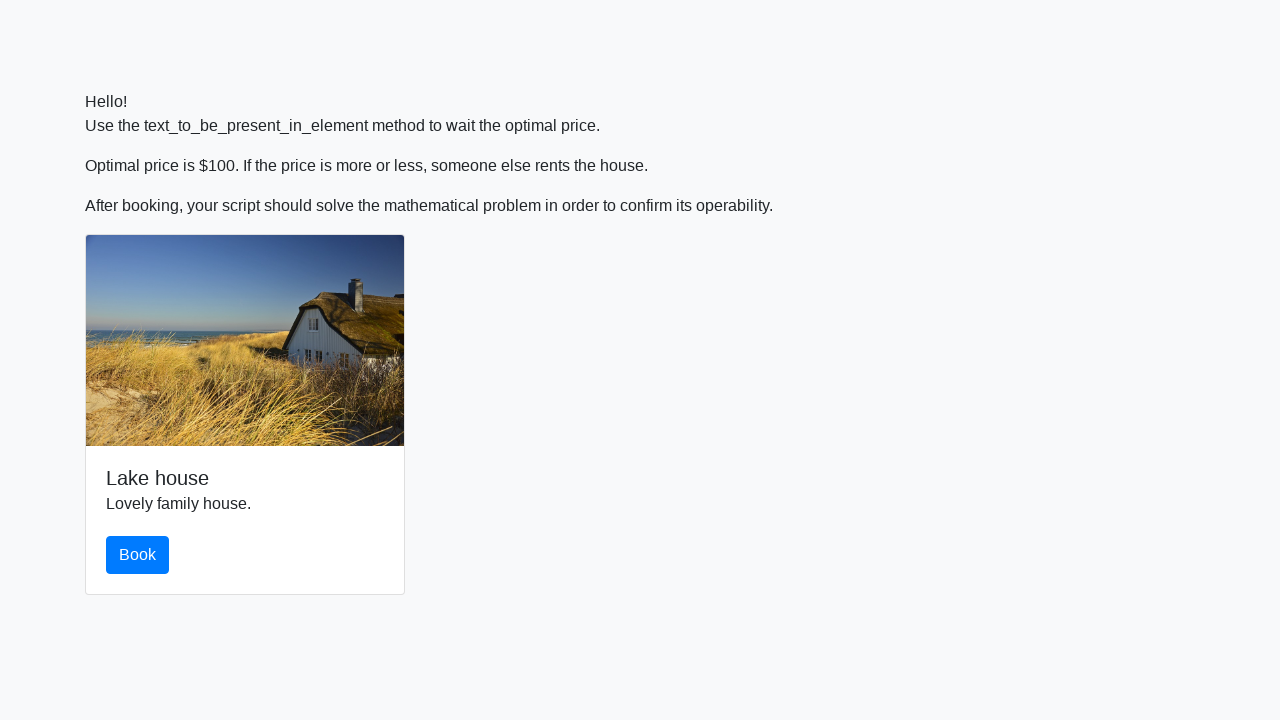

Set up dialog handler to accept alerts
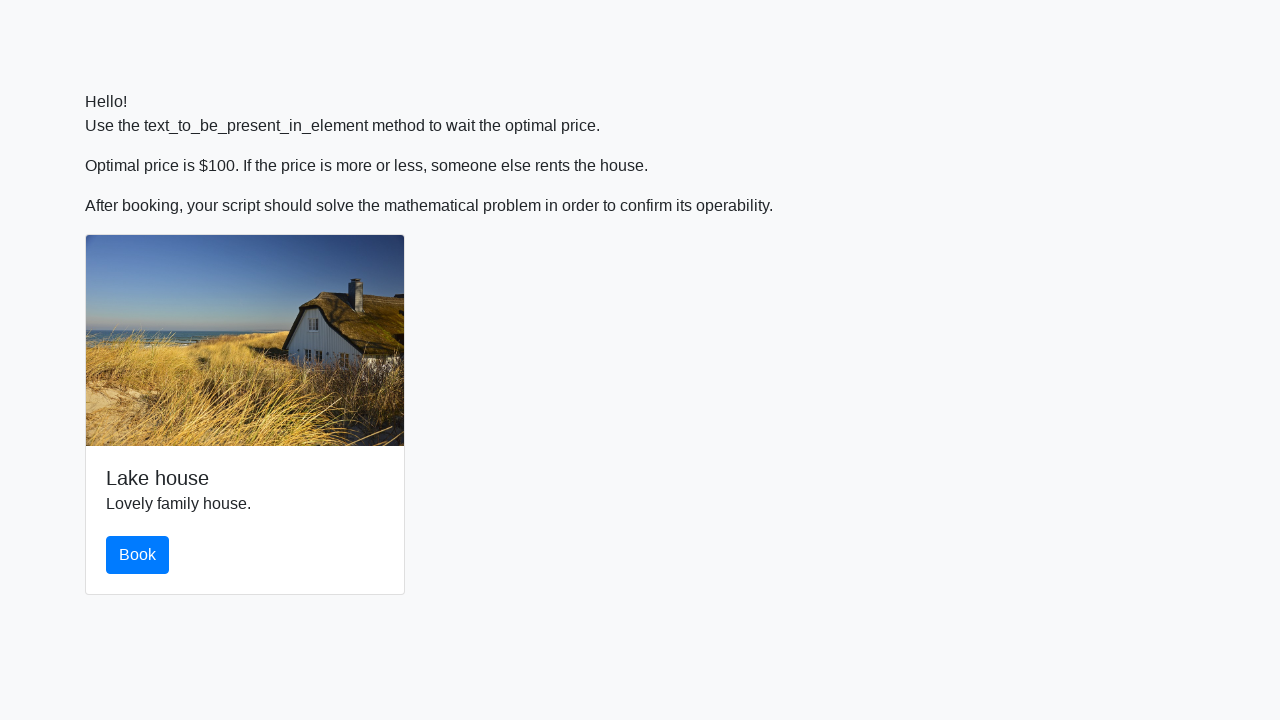

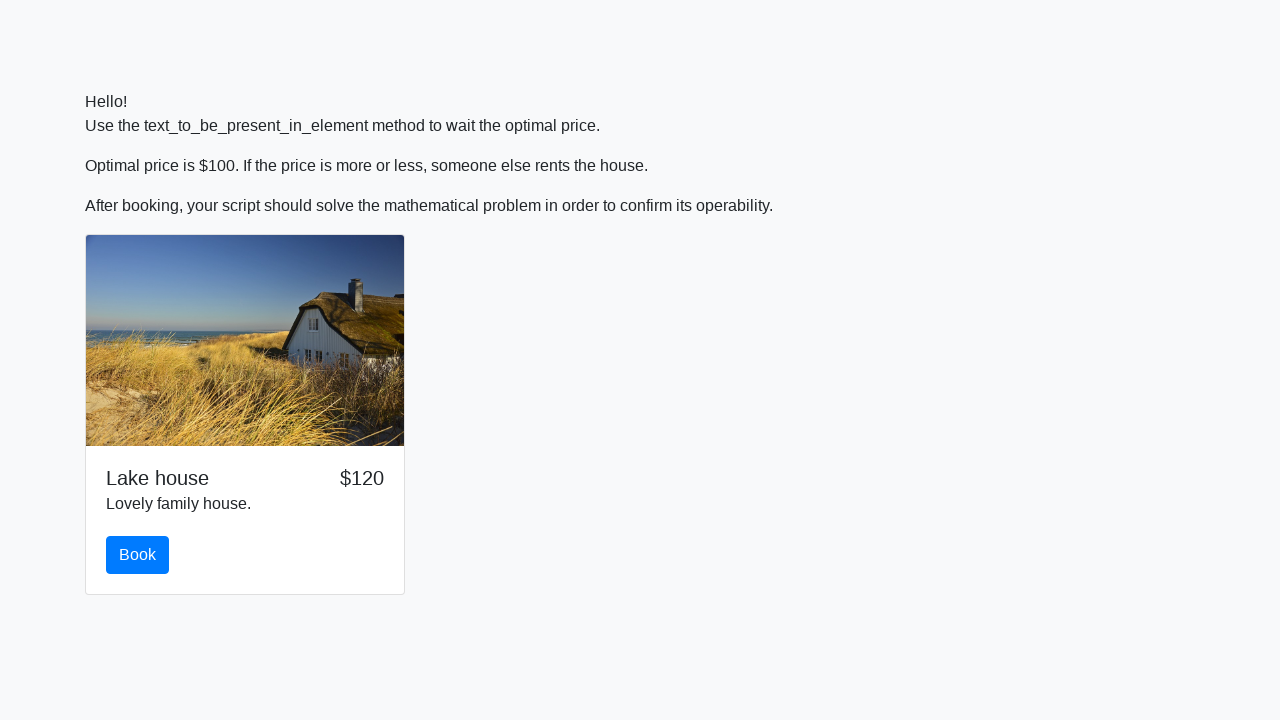